Tests an automation practice page by clicking a checkbox, selecting the corresponding option from a dropdown, entering text in an input field, clicking an alert button, and verifying the alert message

Starting URL: https://rahulshettyacademy.com/AutomationPractice/#!

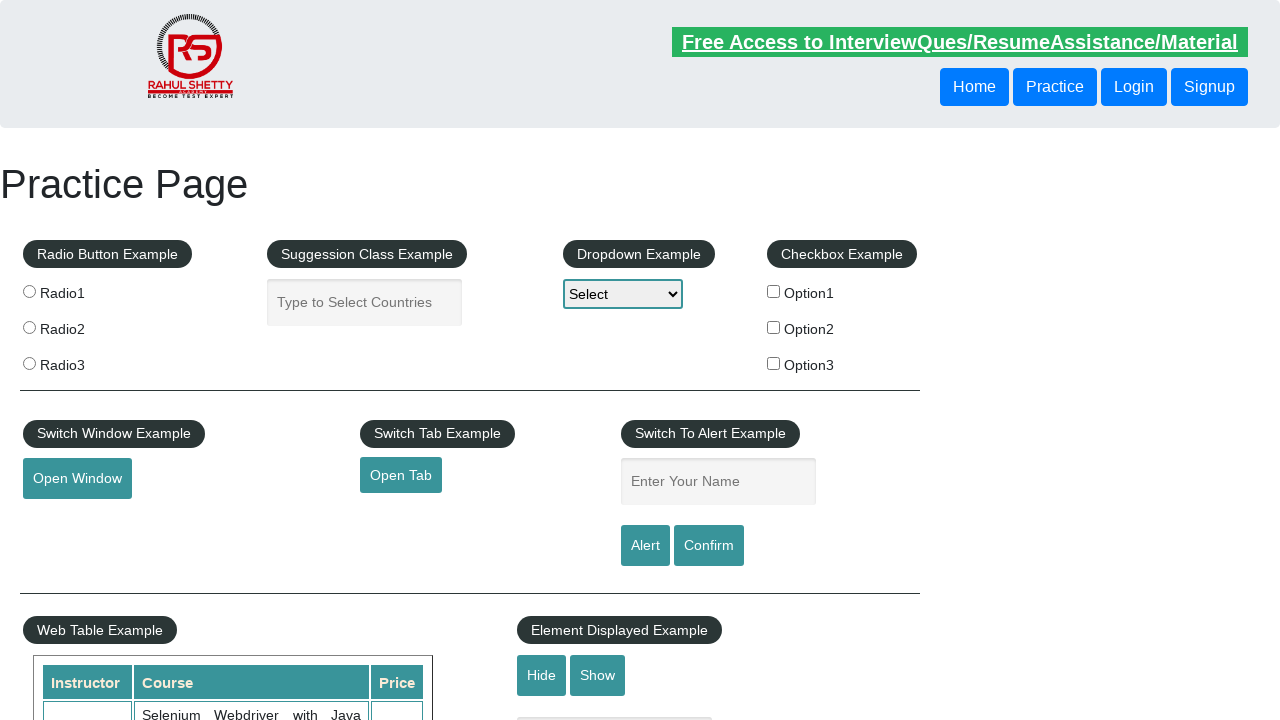

Clicked the second checkbox (Option2) at (774, 327) on xpath=//*[@id='checkbox-example']/fieldset/label[2]/input
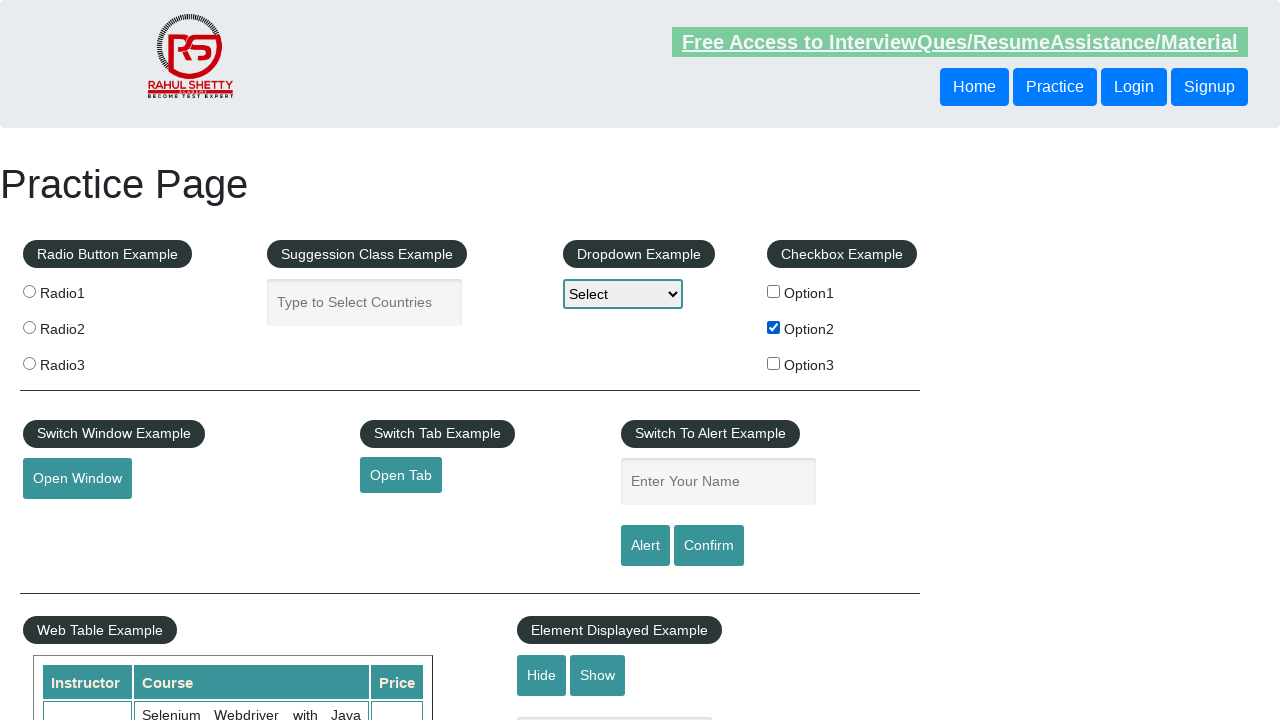

Retrieved checkbox label text: 'Option2'
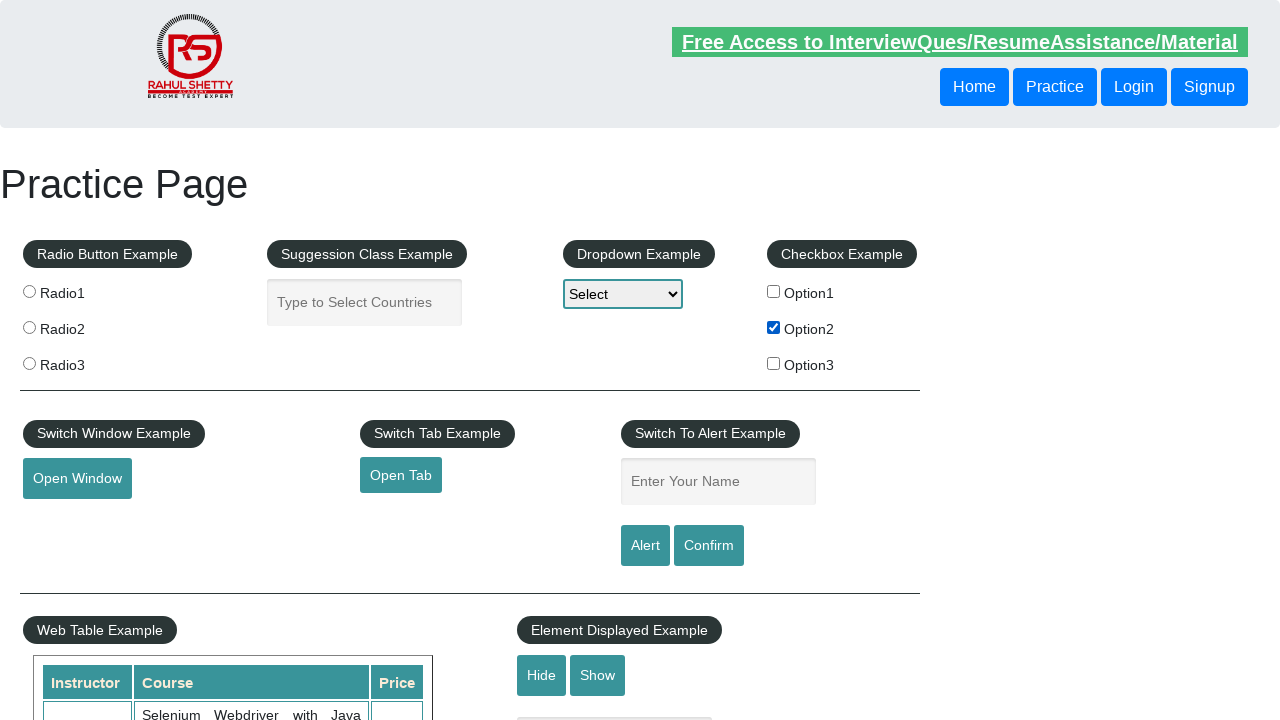

Selected 'Option2' from dropdown on #dropdown-class-example
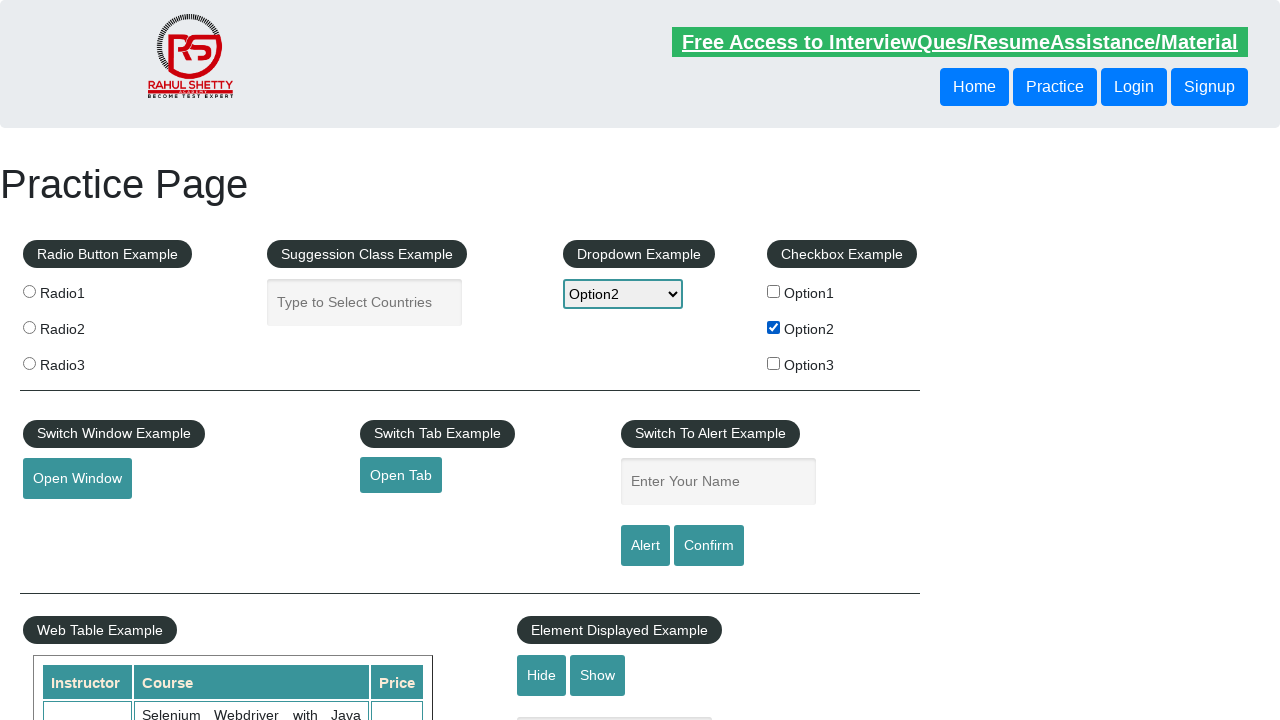

Filled name input field with 'Option2' on input[name='enter-name']
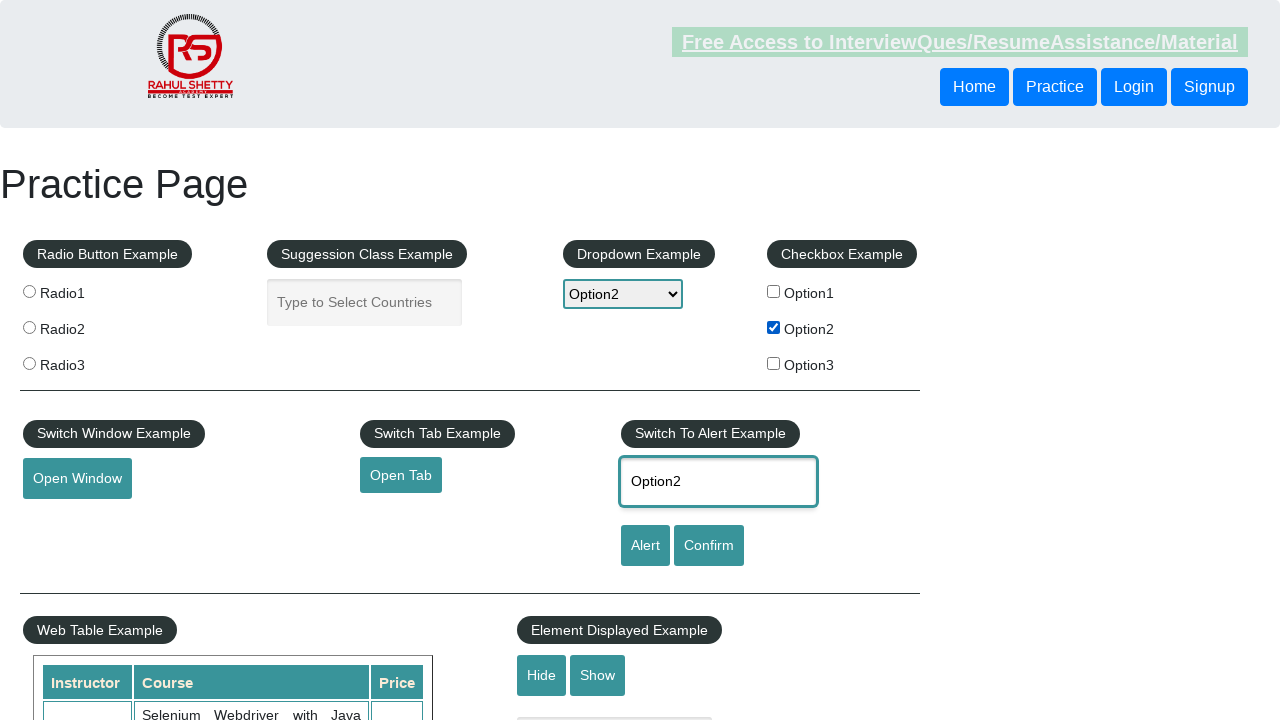

Clicked the alert button at (645, 546) on #alertbtn
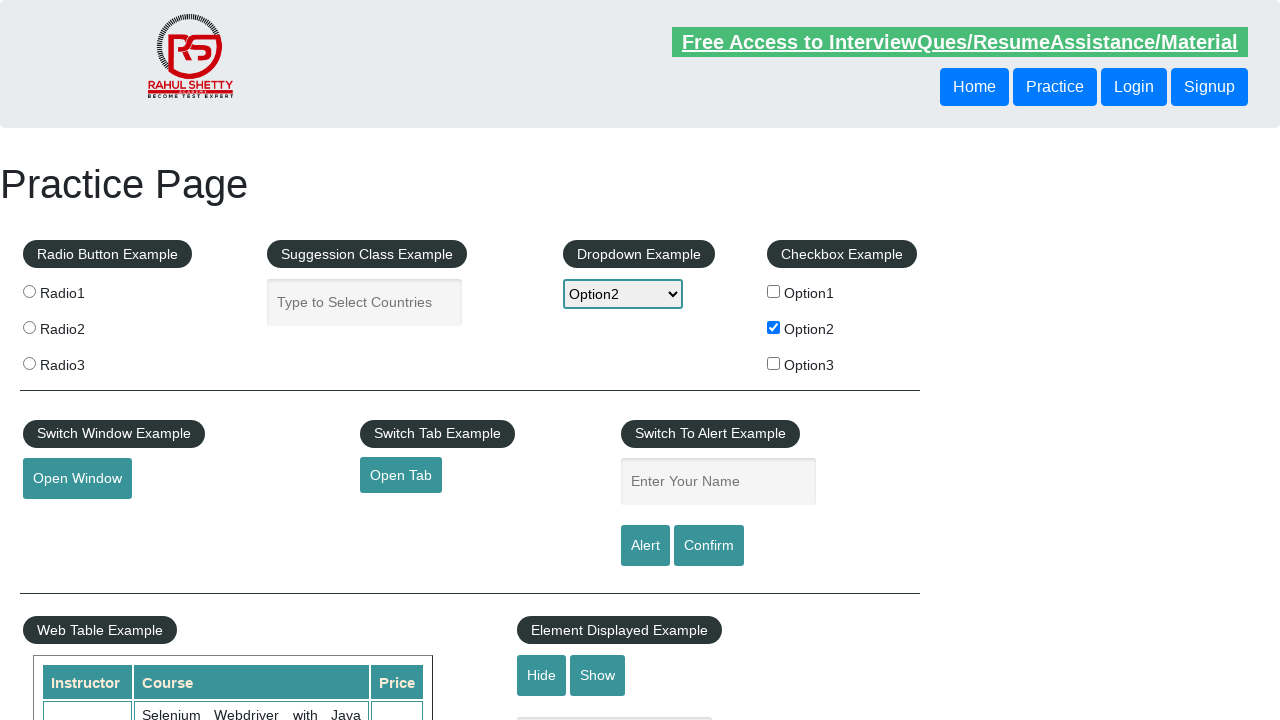

Alert dialog accepted
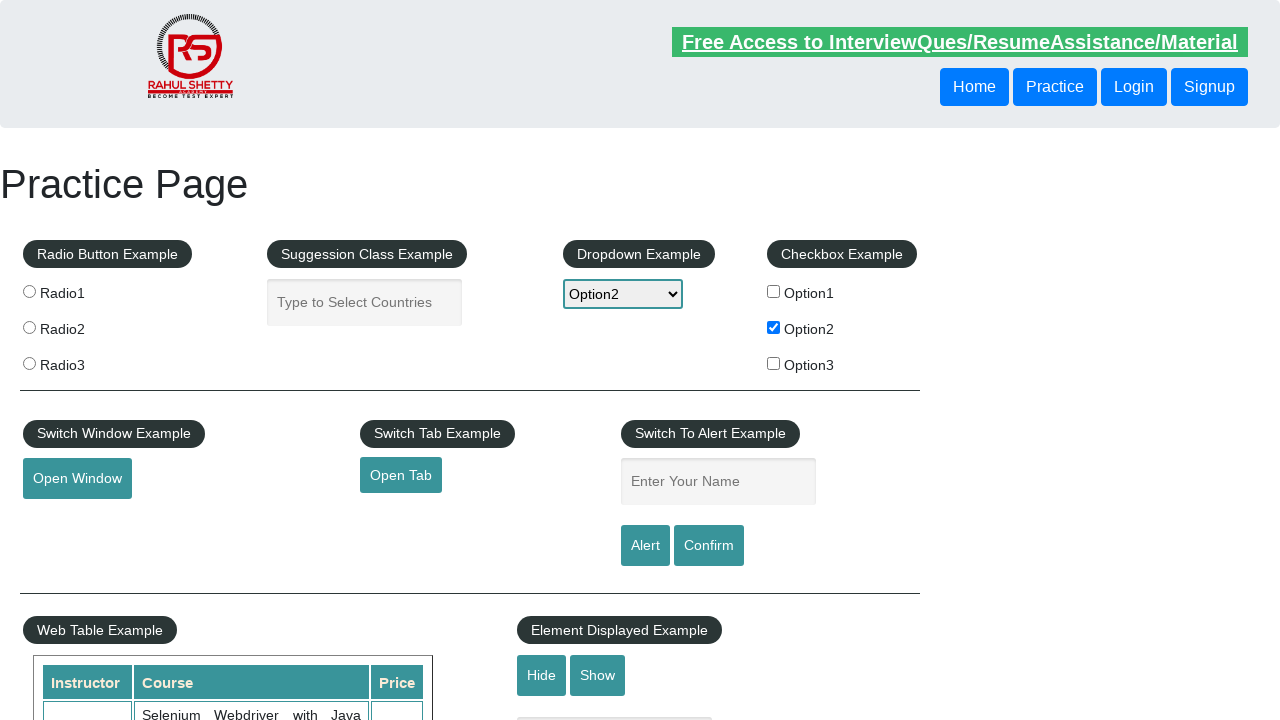

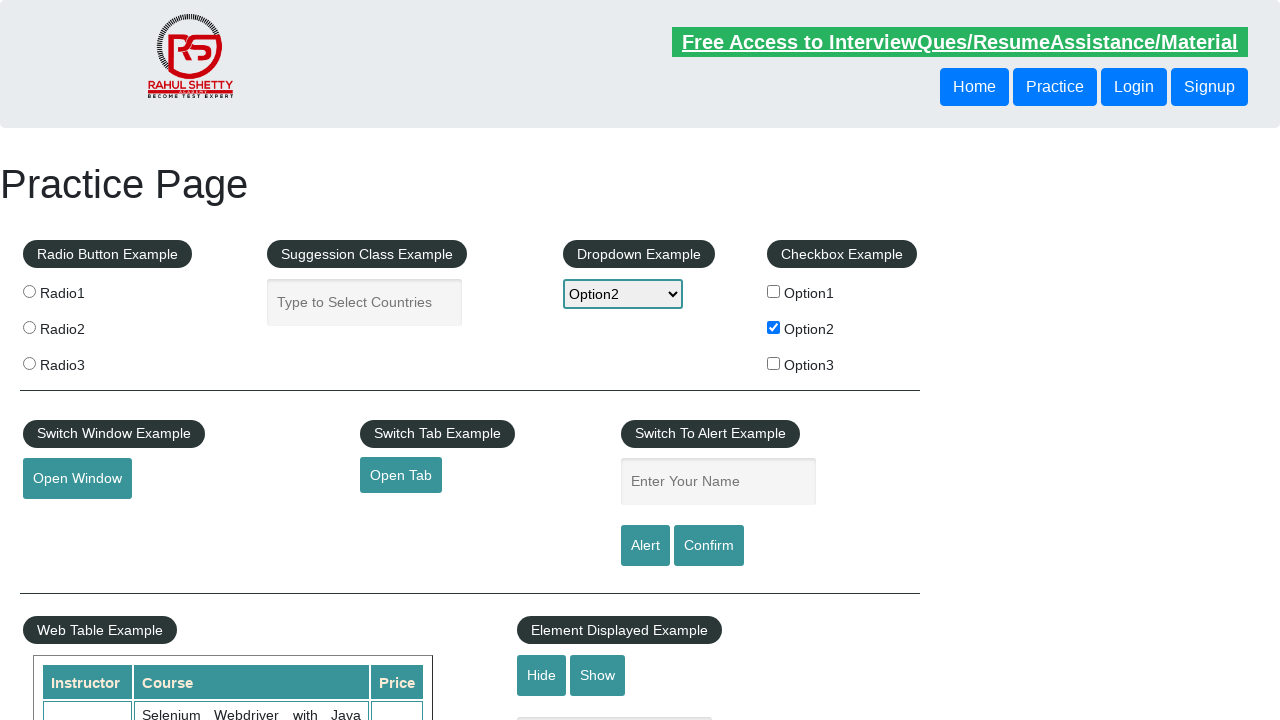